Verifies all form fields are accessible, enabled, and accept appropriate input types including name, email, and phone fields.

Starting URL: https://parabank.parasoft.com/parabank/contact.htm

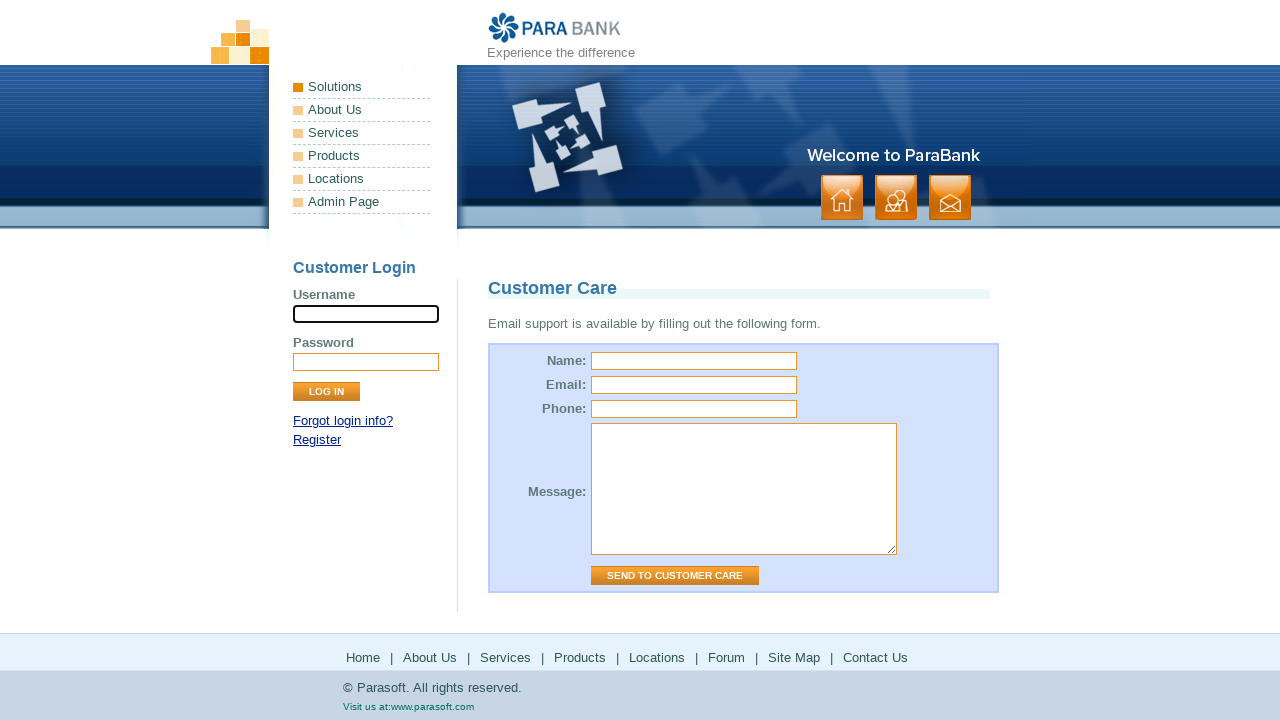

Waited for page to load with networkidle state
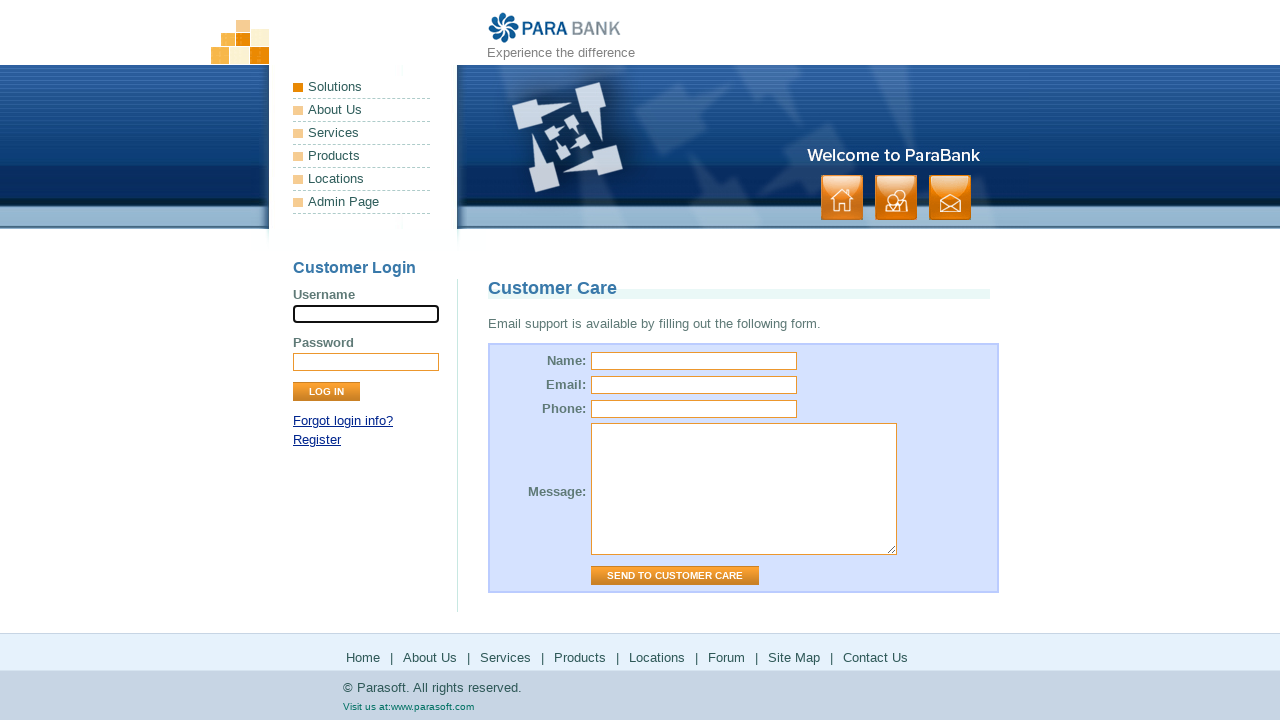

Located name input field
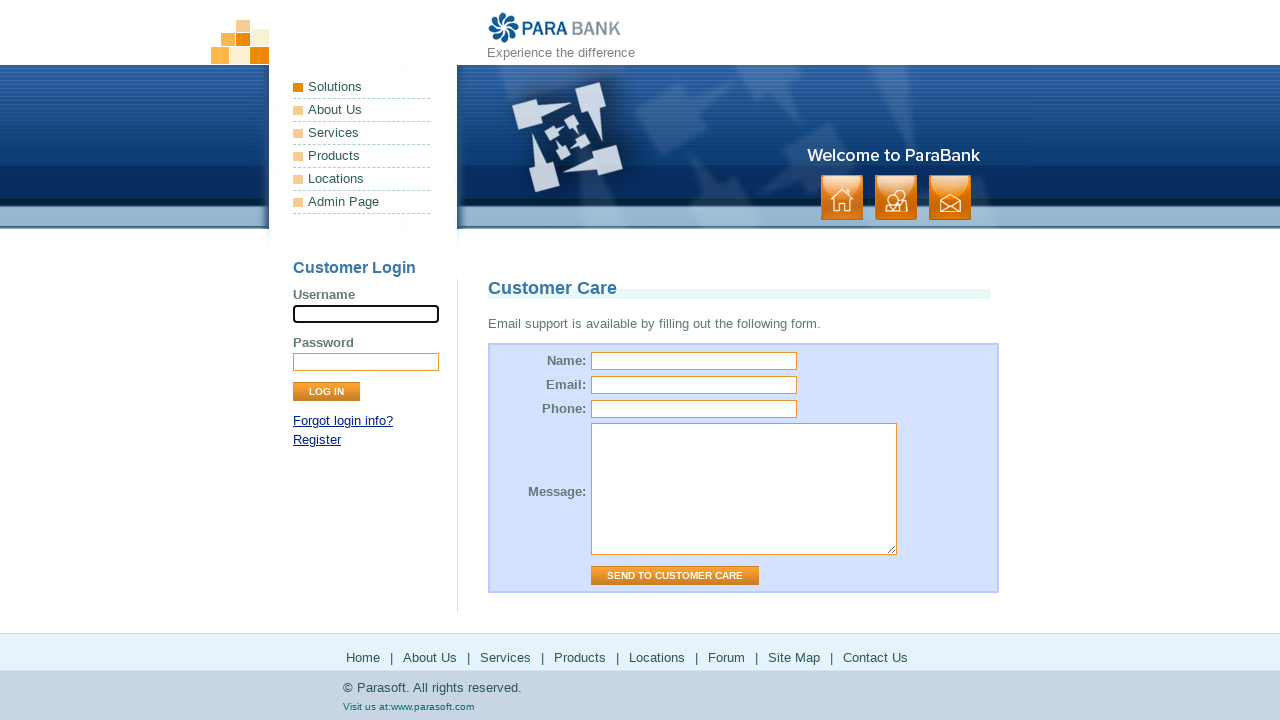

Located email input field
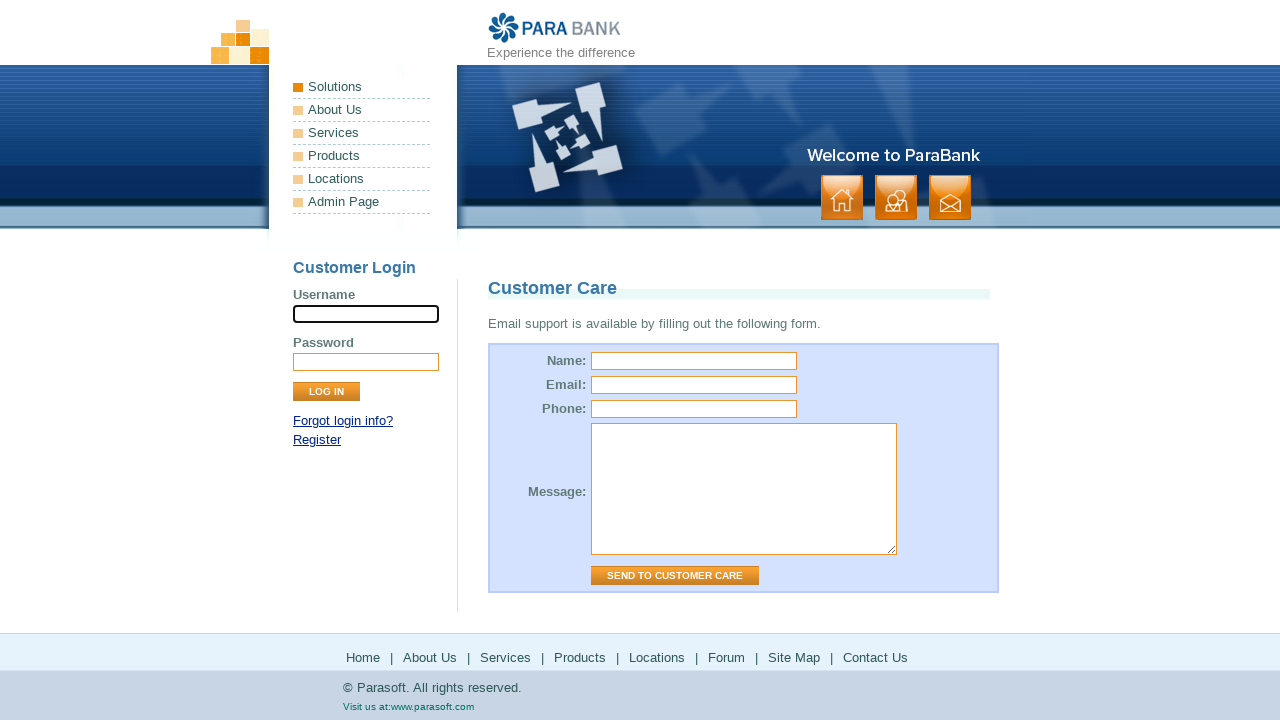

Located phone input field
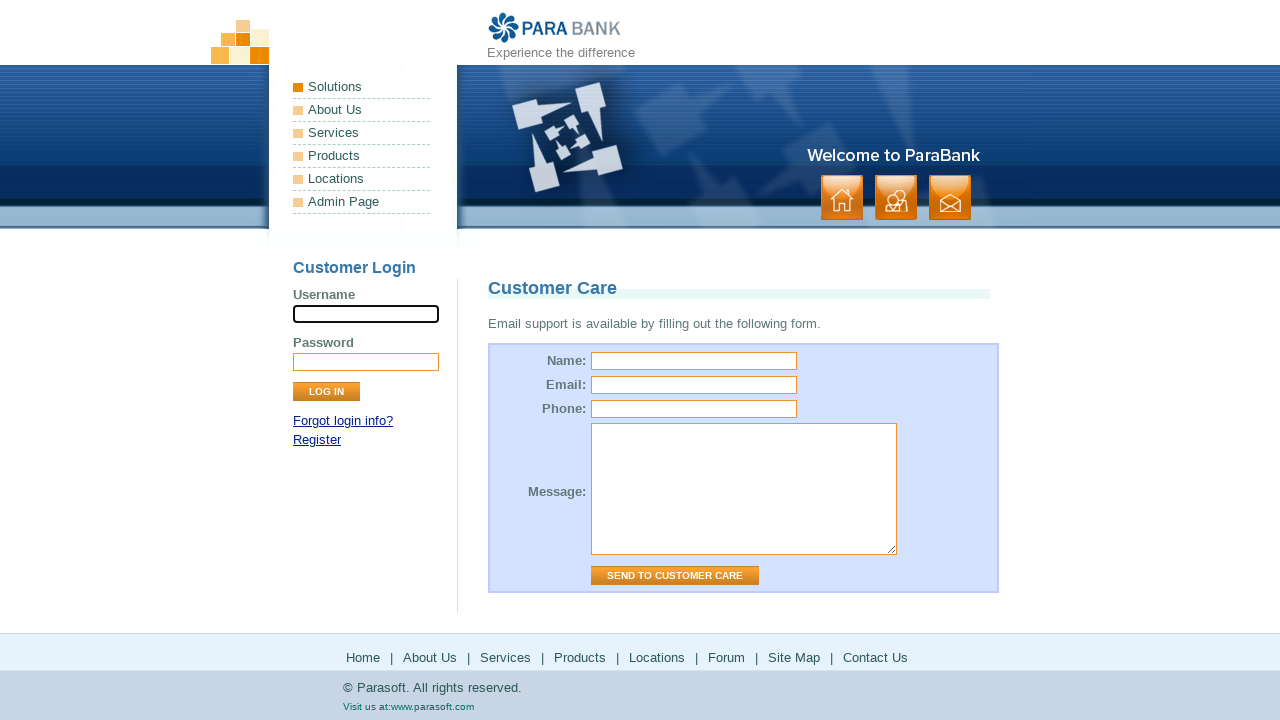

Located message textarea field
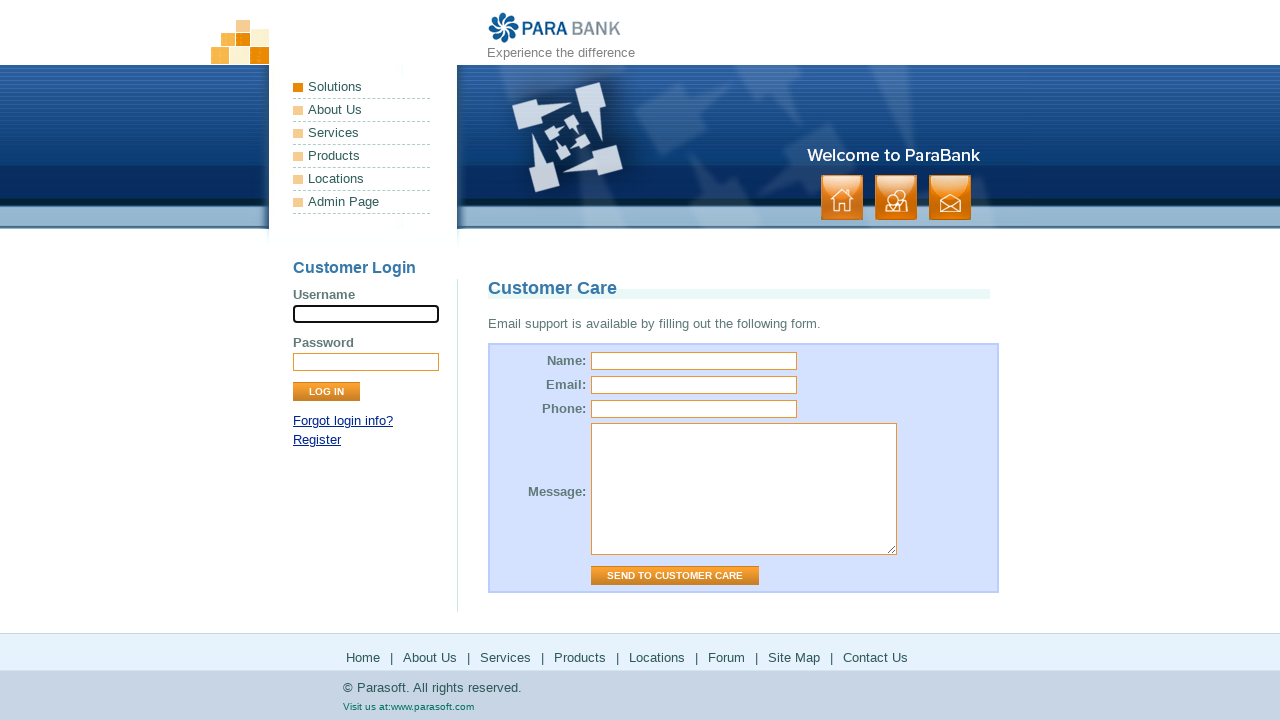

Verified name field is enabled
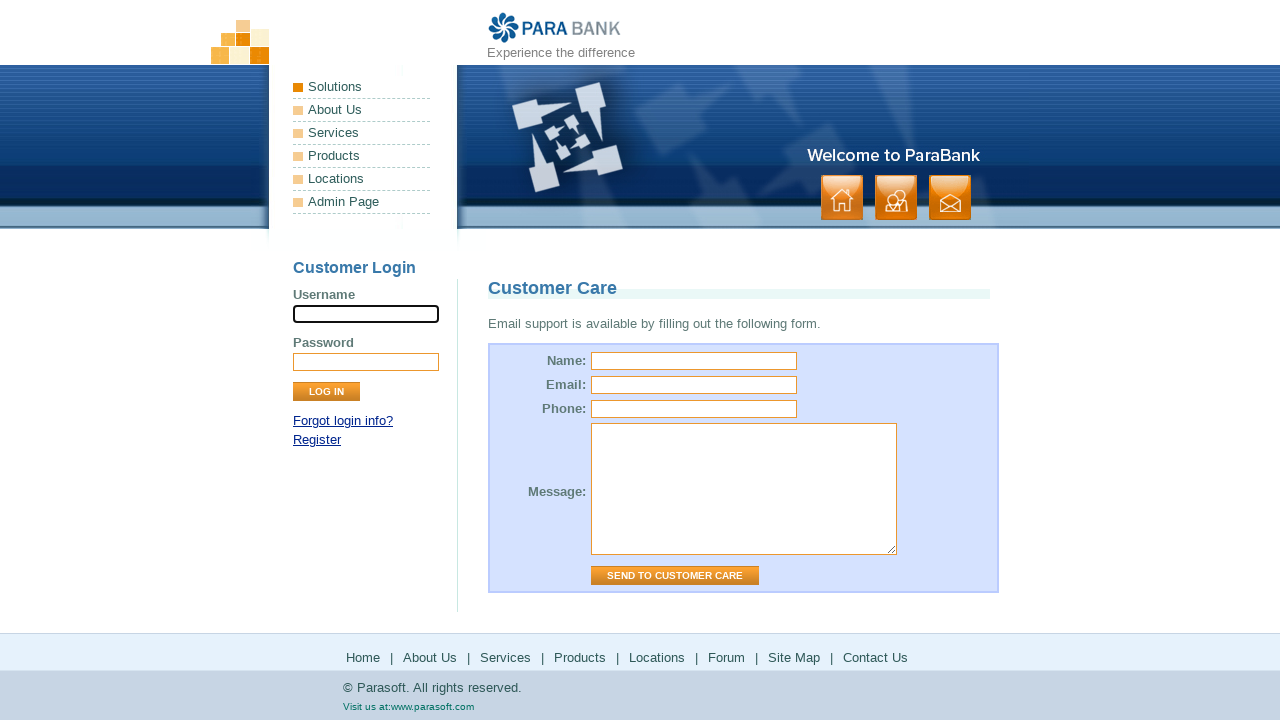

Verified email field is enabled
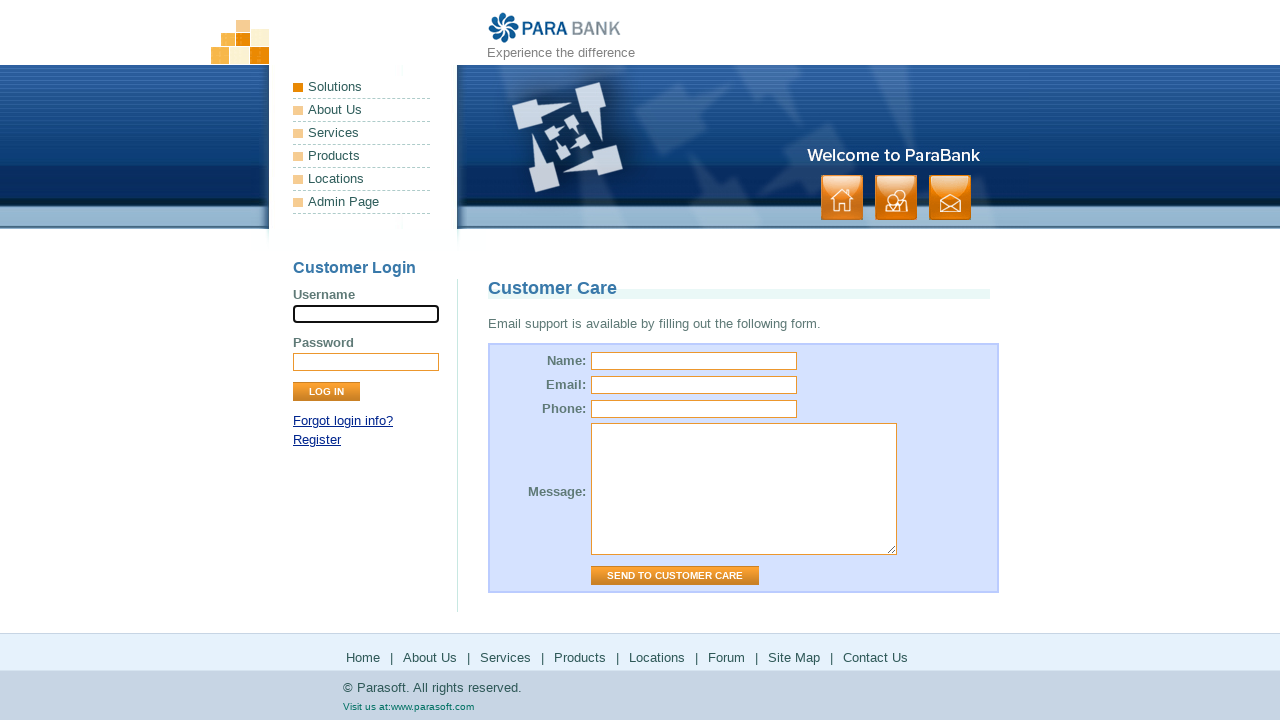

Verified phone field is enabled
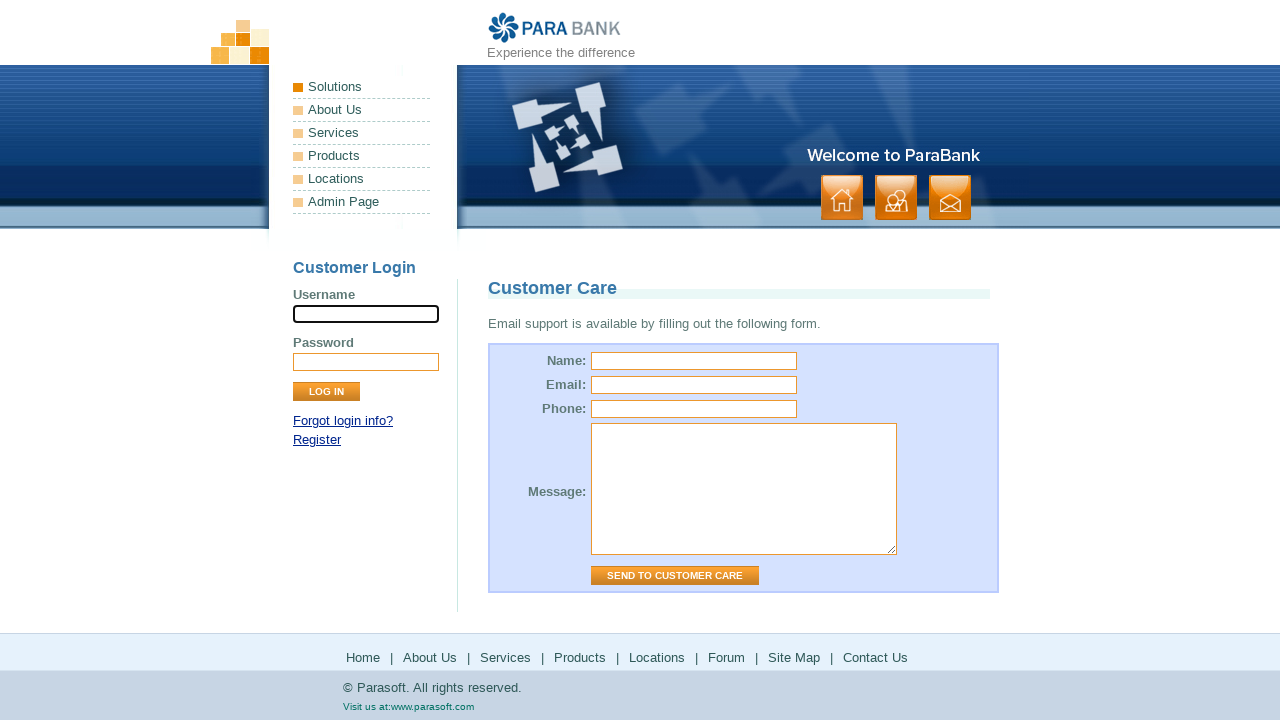

Verified message field is enabled
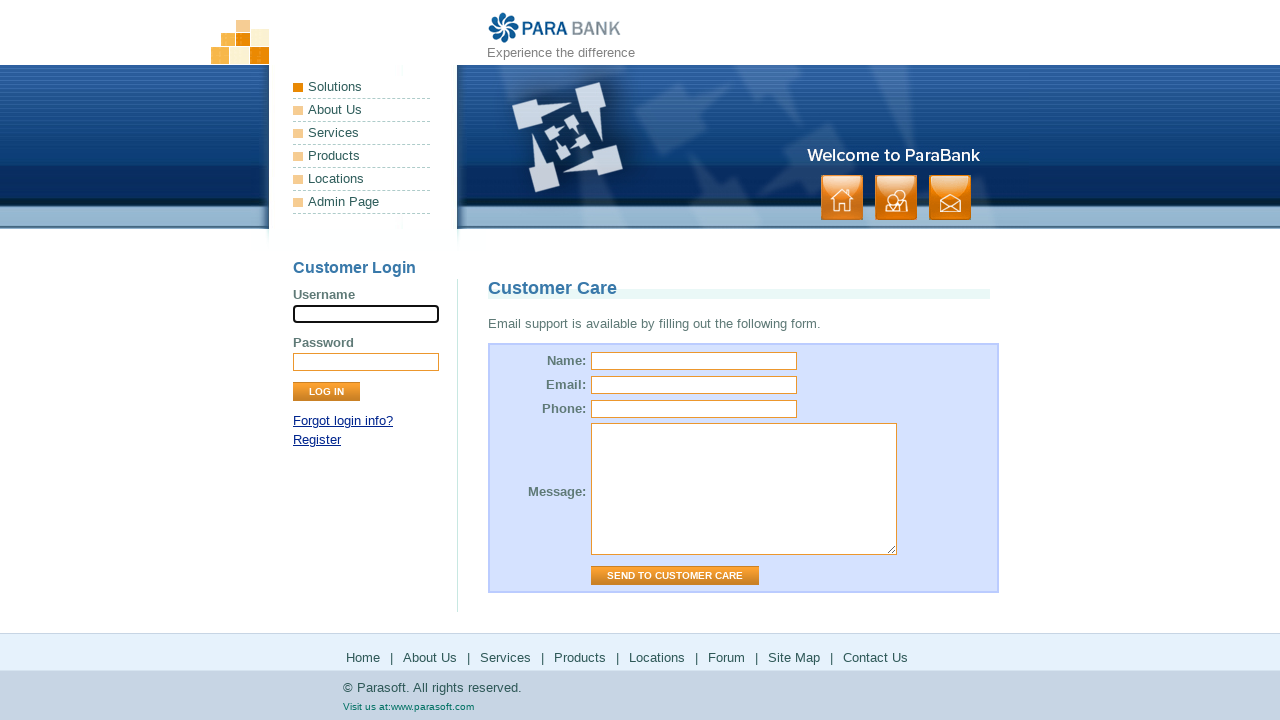

Filled name field with 'Starling' on input[name="name"]
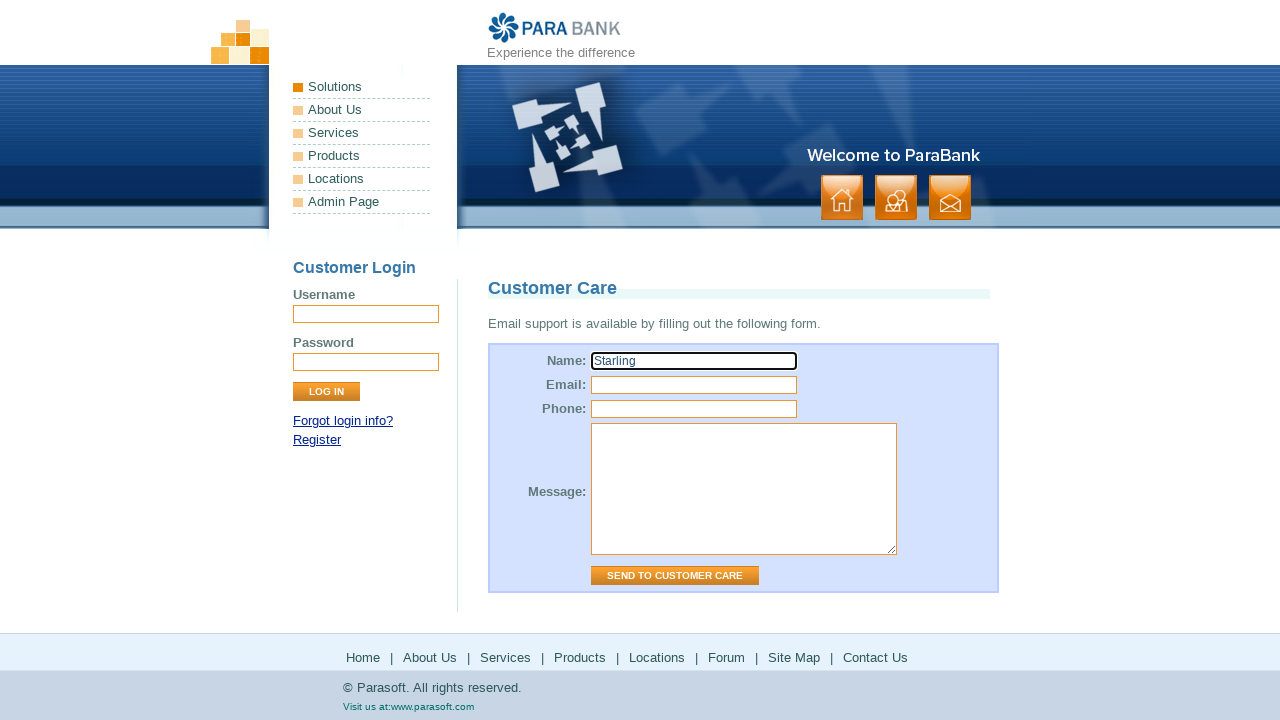

Retrieved value from name field
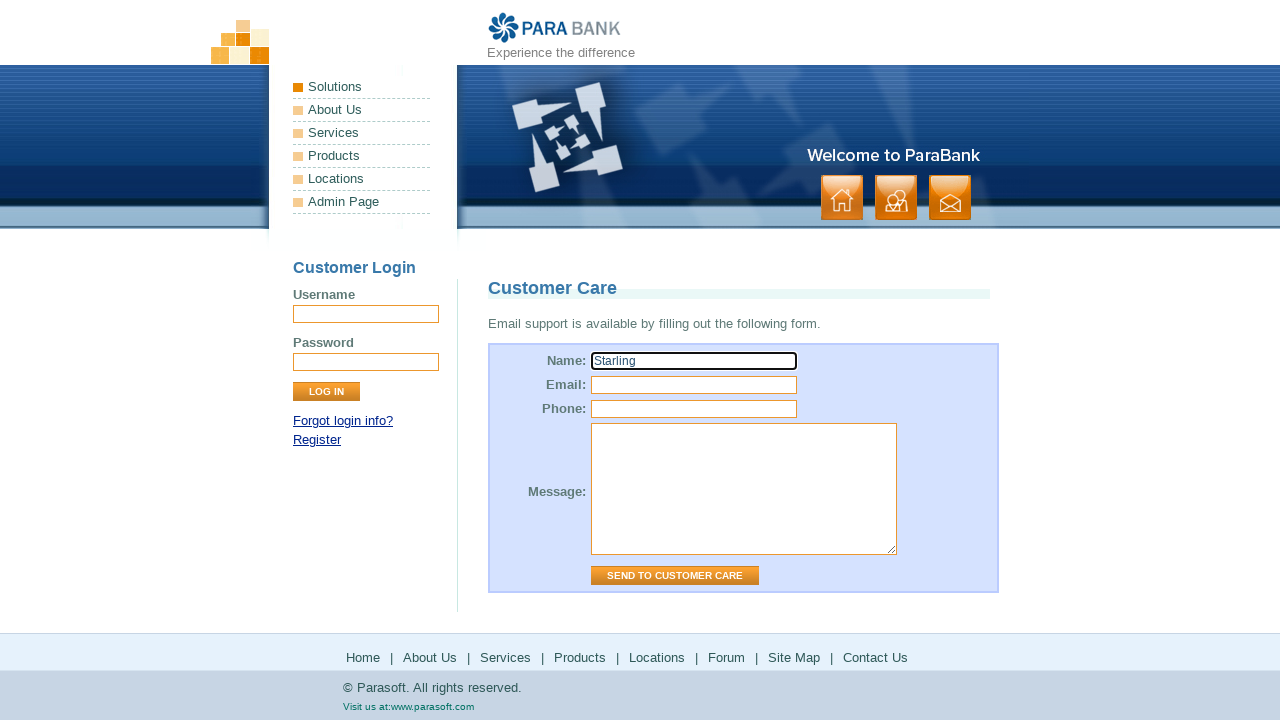

Verified name field contains 'Starling'
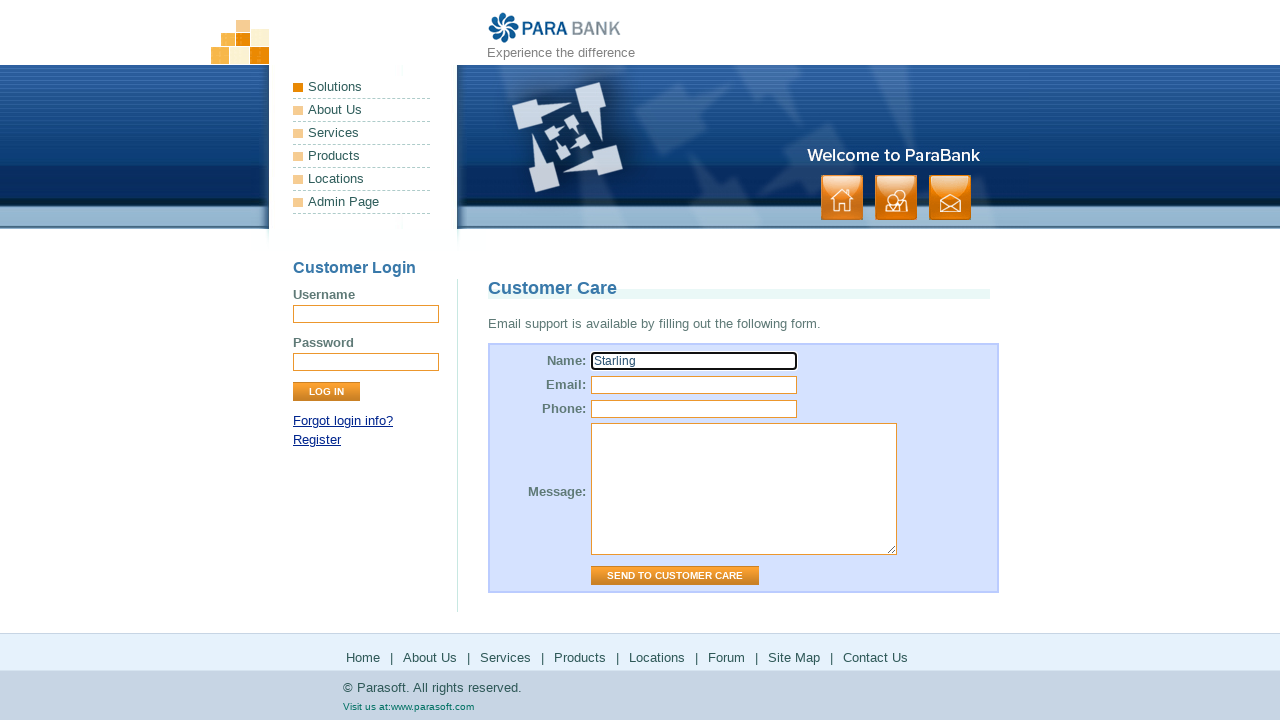

Filled email field with 'test@example.com' on input[name="email"]
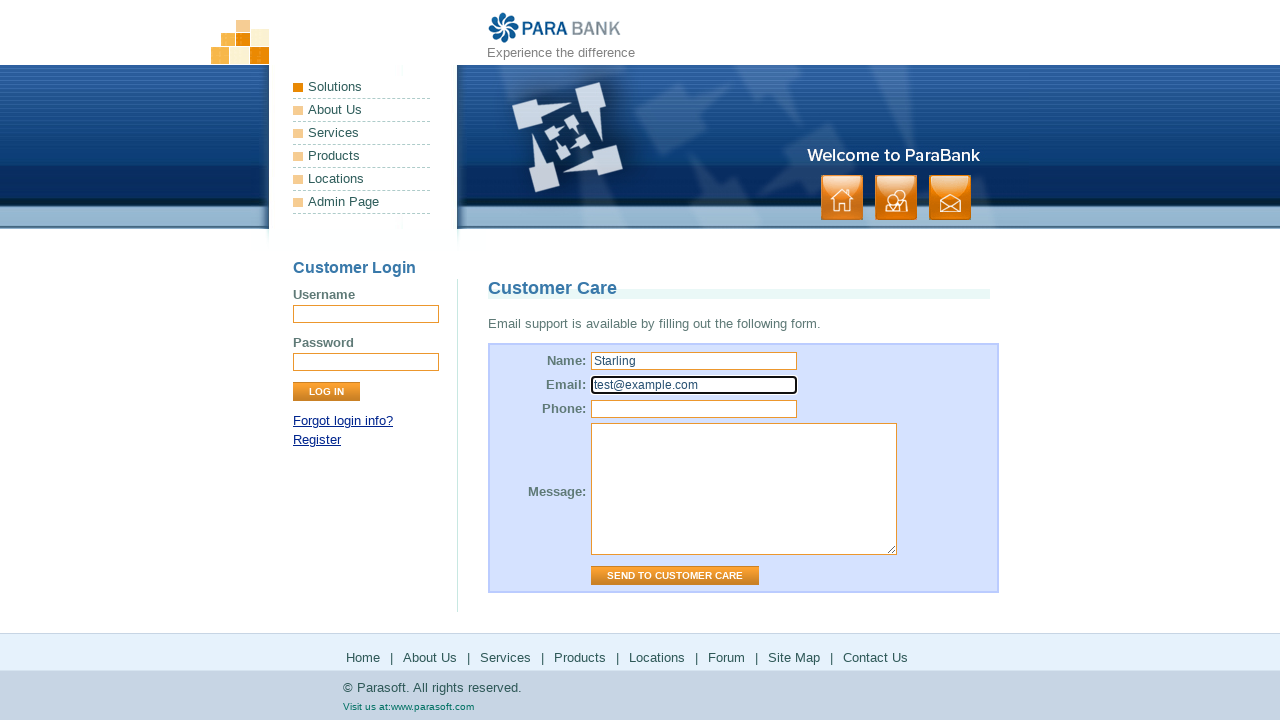

Retrieved value from email field
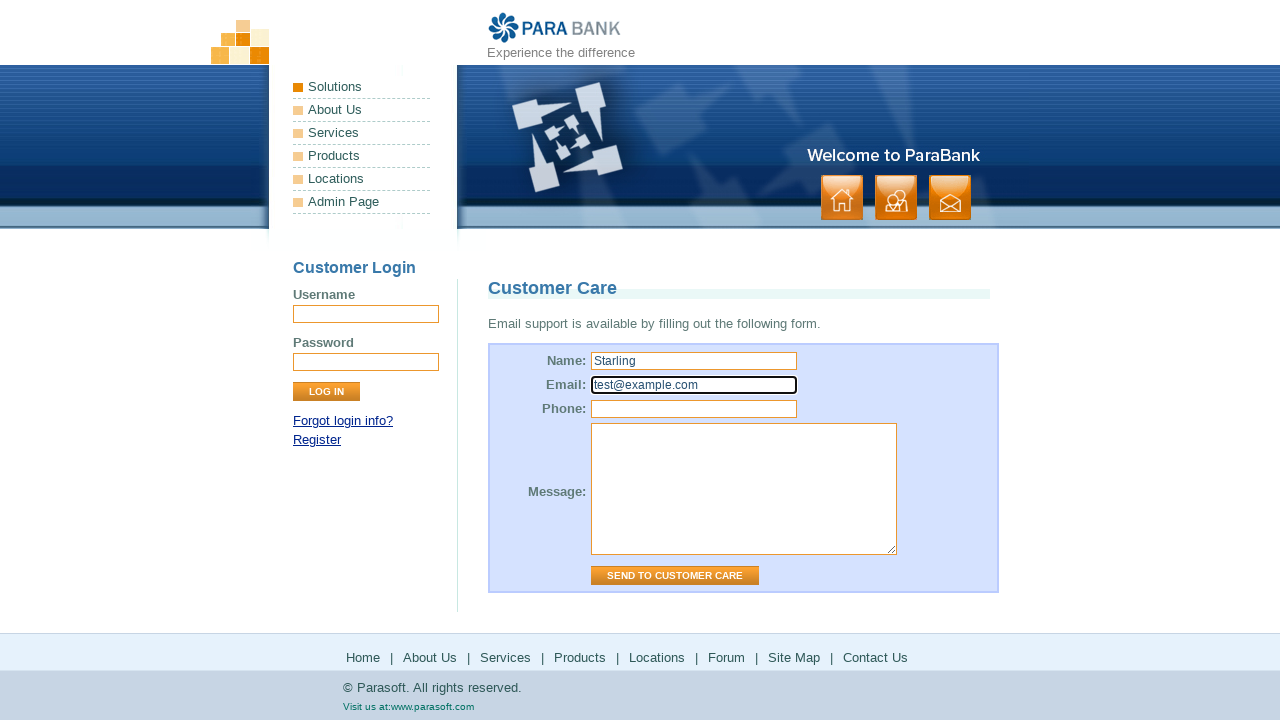

Verified email field contains 'test@example.com'
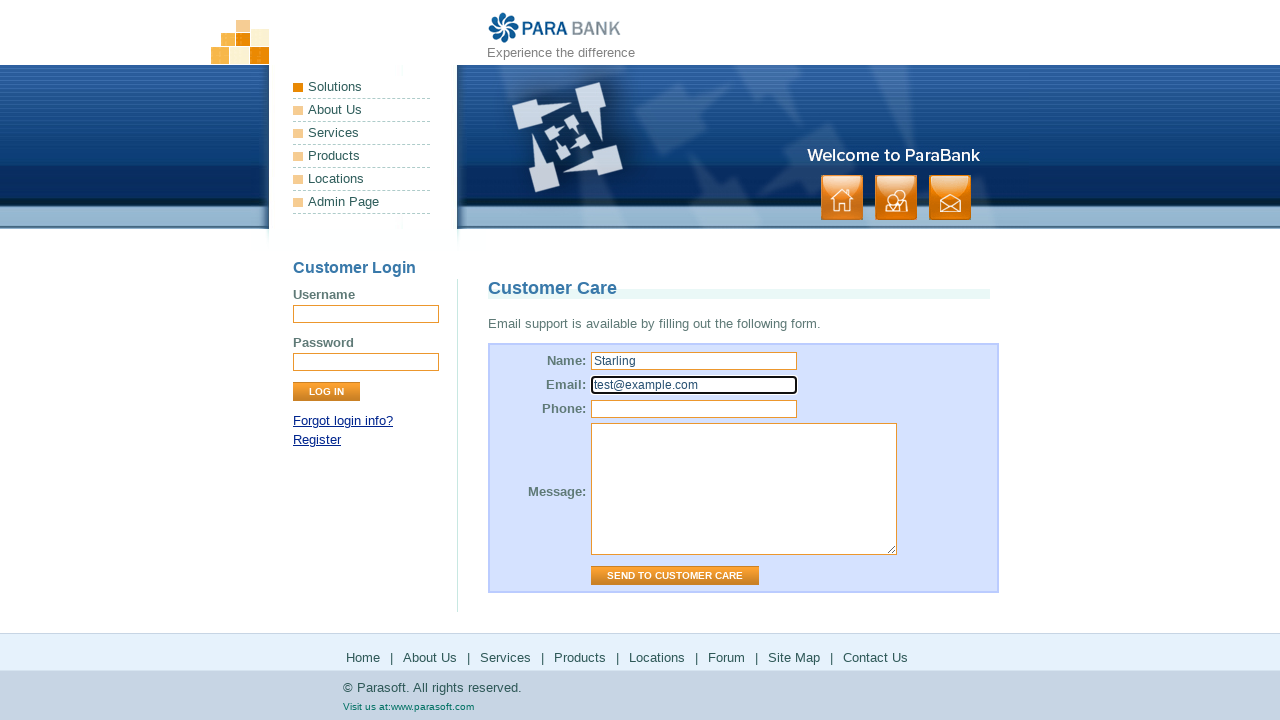

Filled phone field with '123-456-7890' on input[name="phone"]
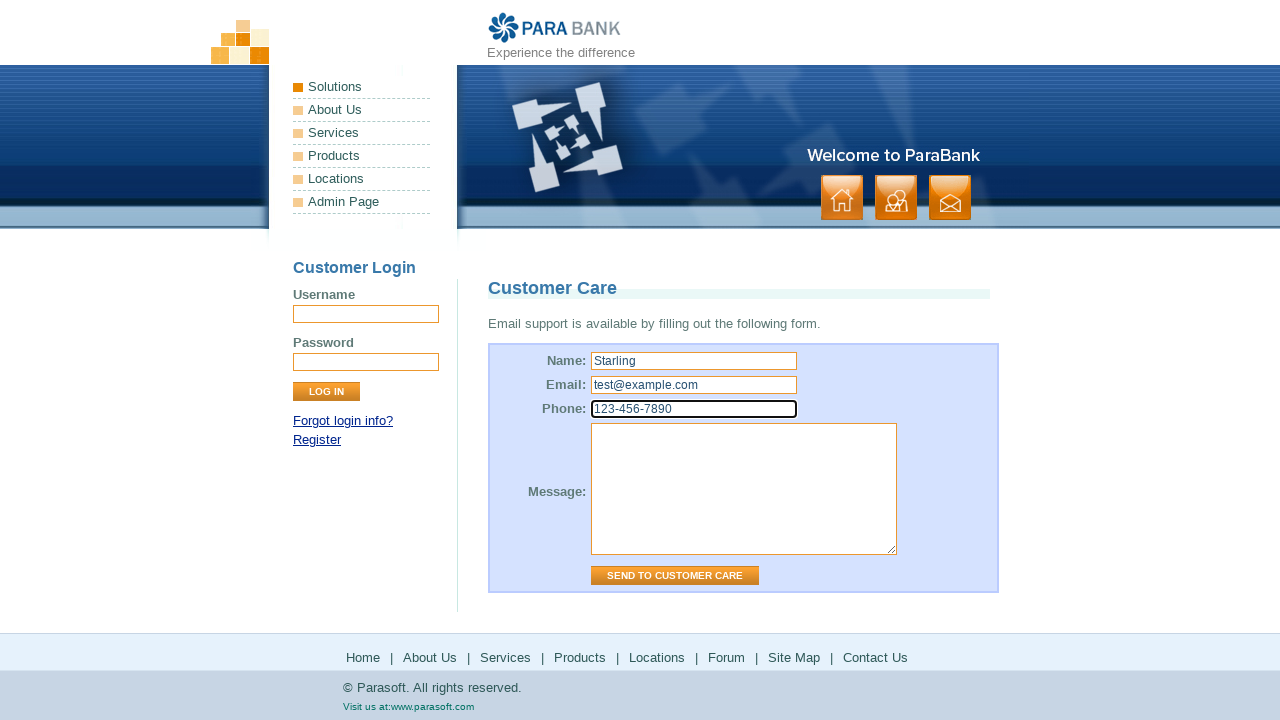

Retrieved value from phone field
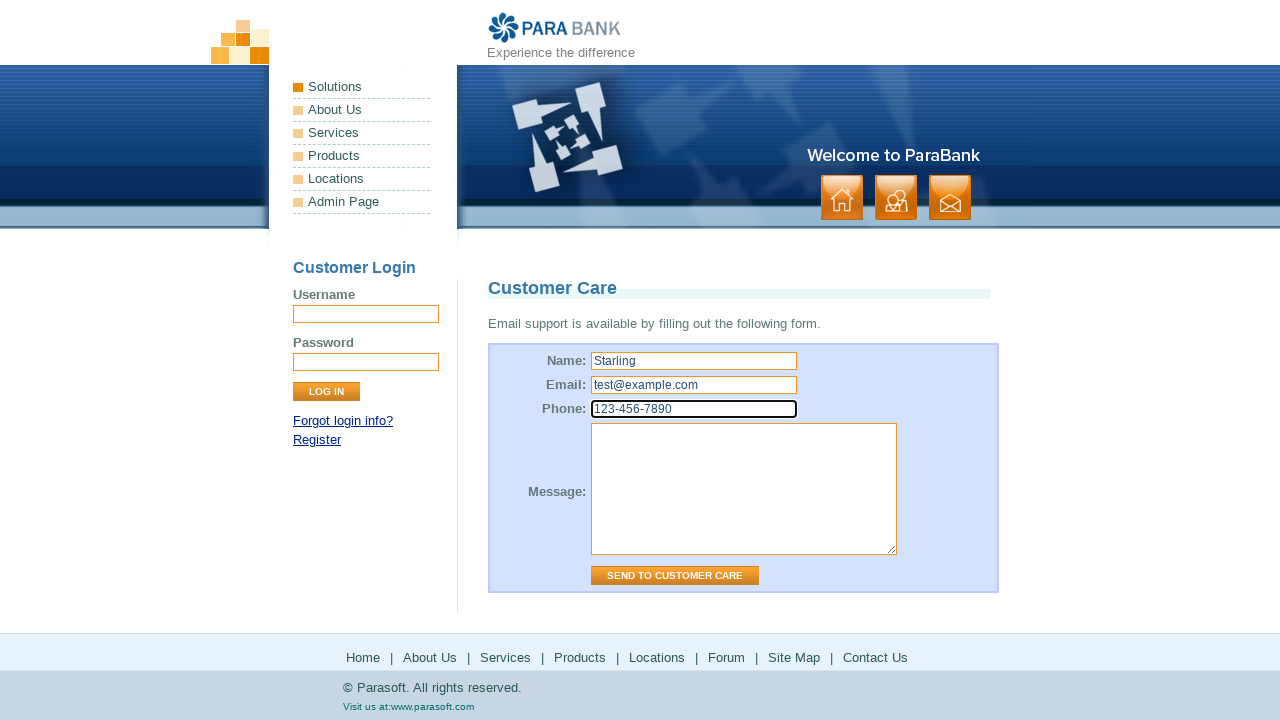

Verified phone field contains '123-456-7890'
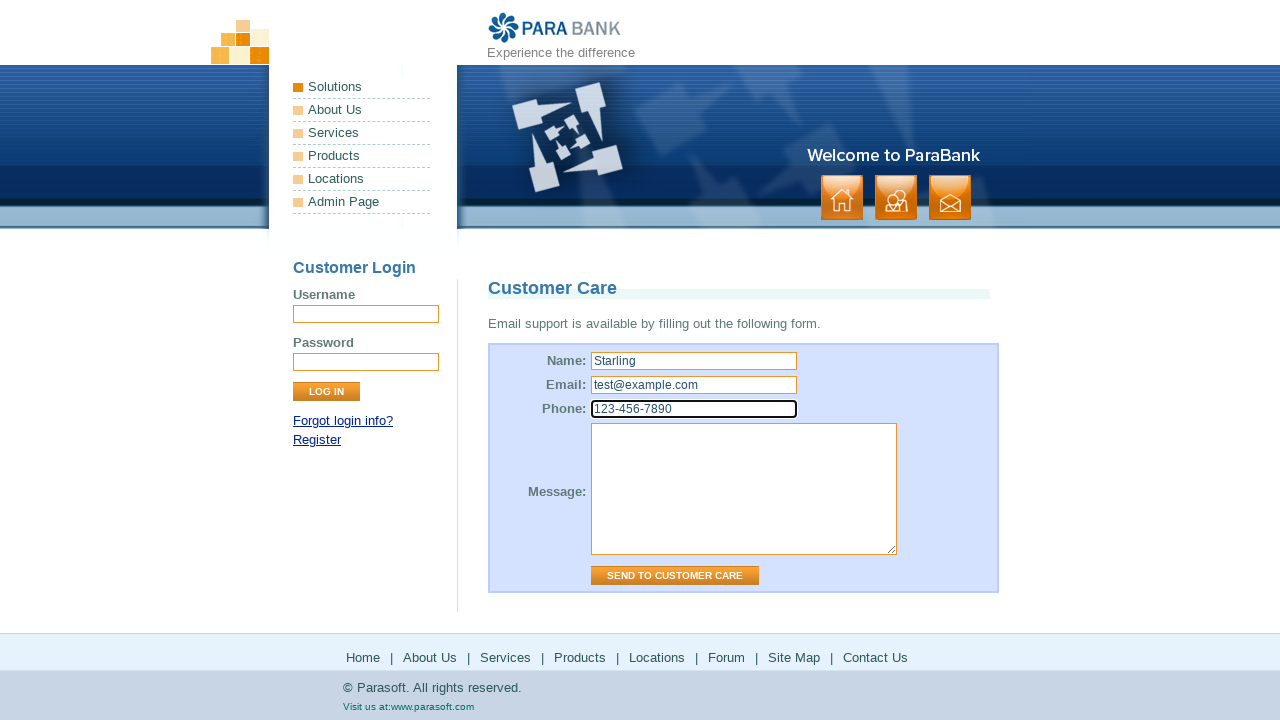

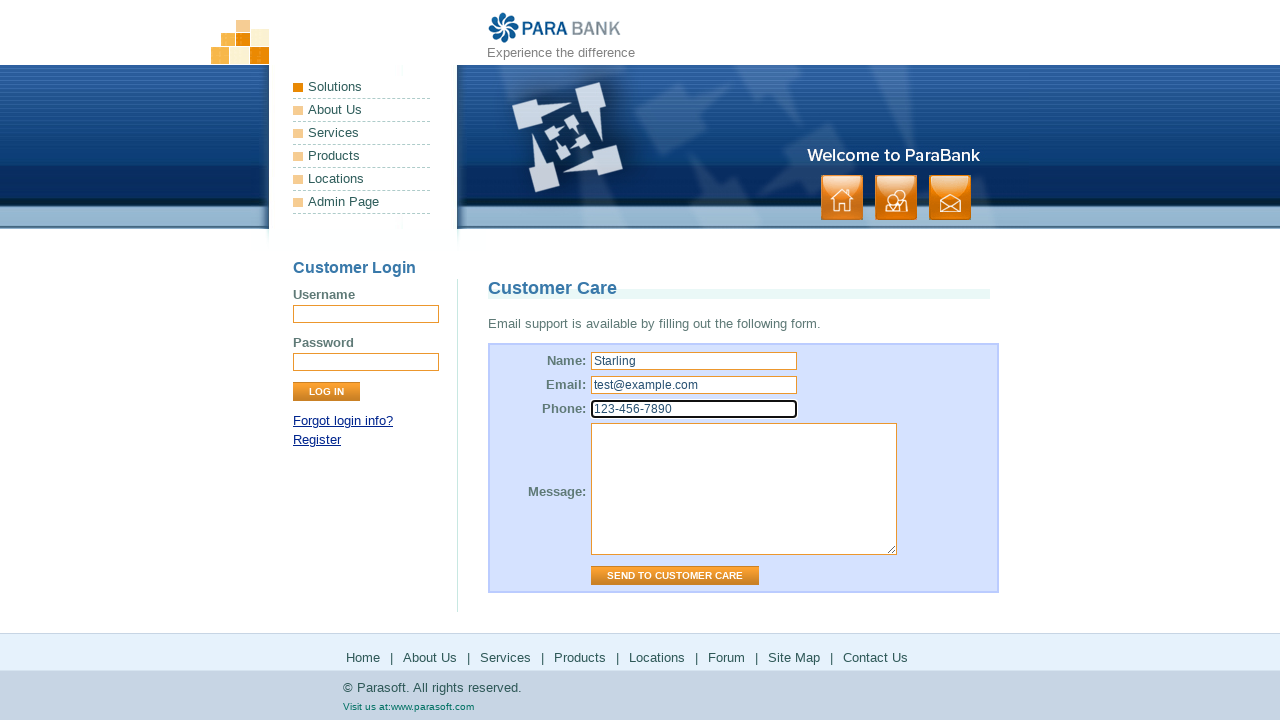